Demonstrates various methods of selecting options from a dropdown/selectbox

Starting URL: http://www.tlkeith.com/WebDriverIOTutorialTest.html

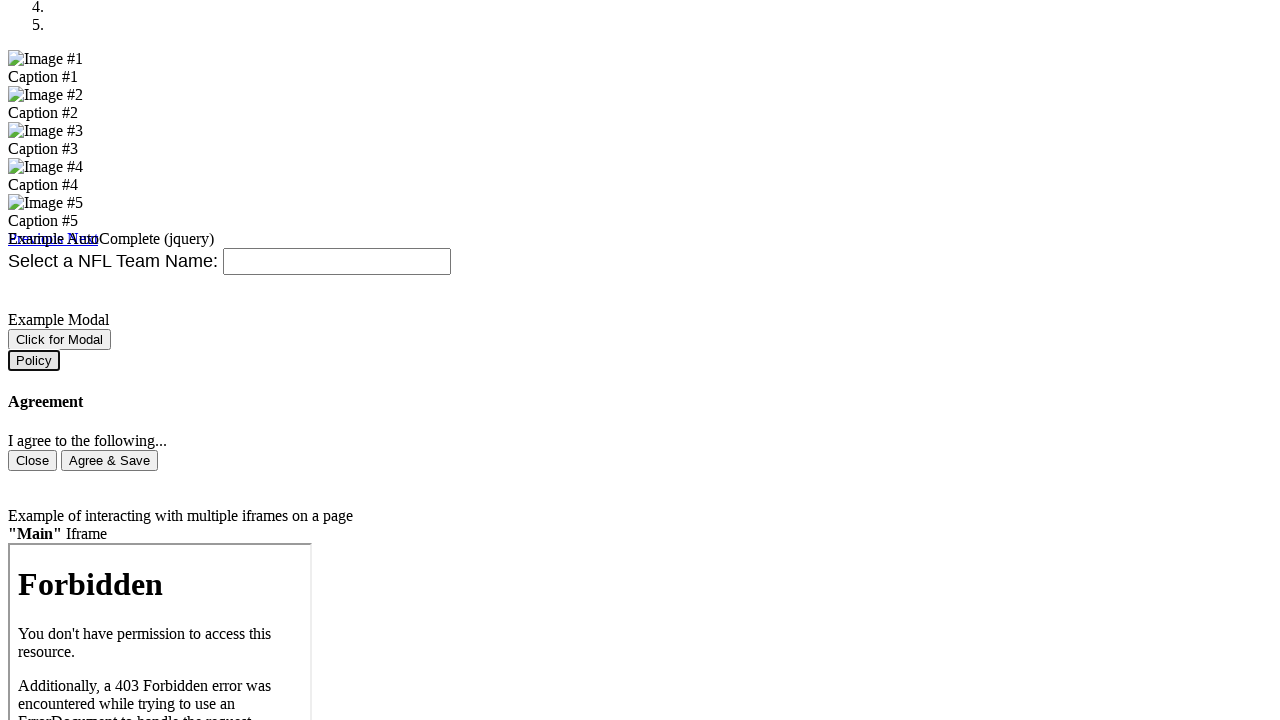

Scrolled selectbox into view
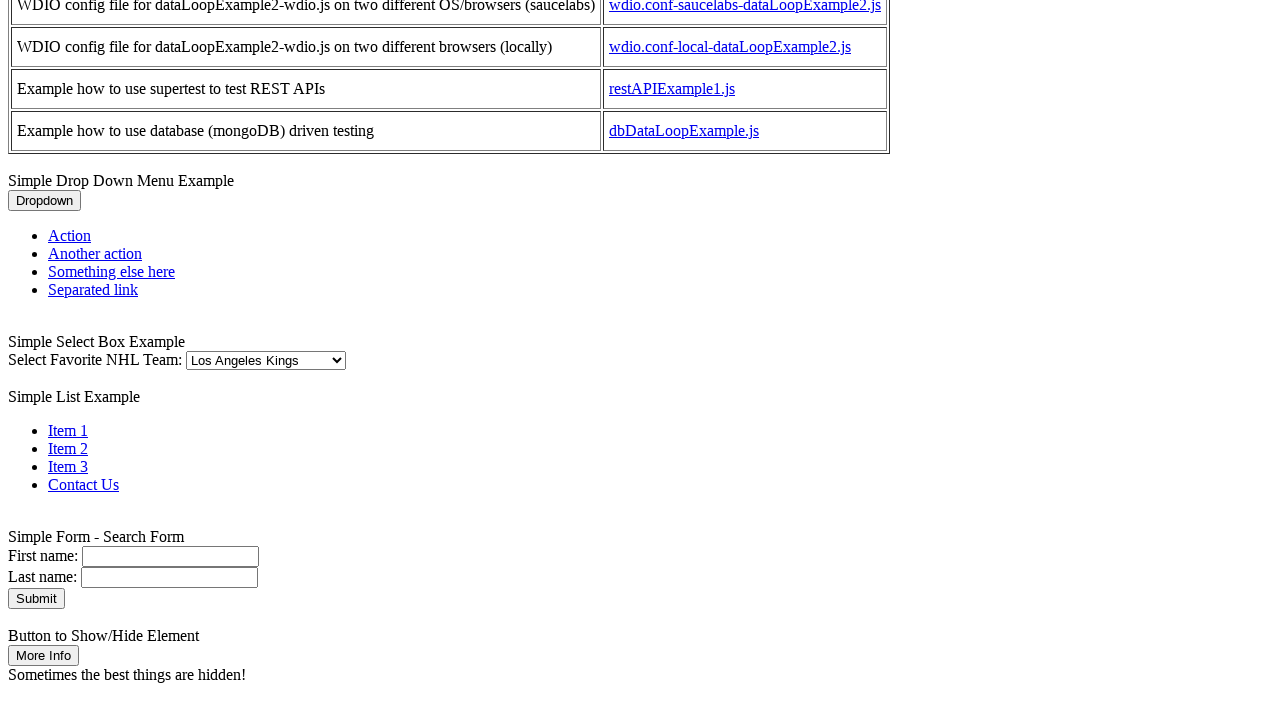

Verified default selection is 'Los Angeles Kings'
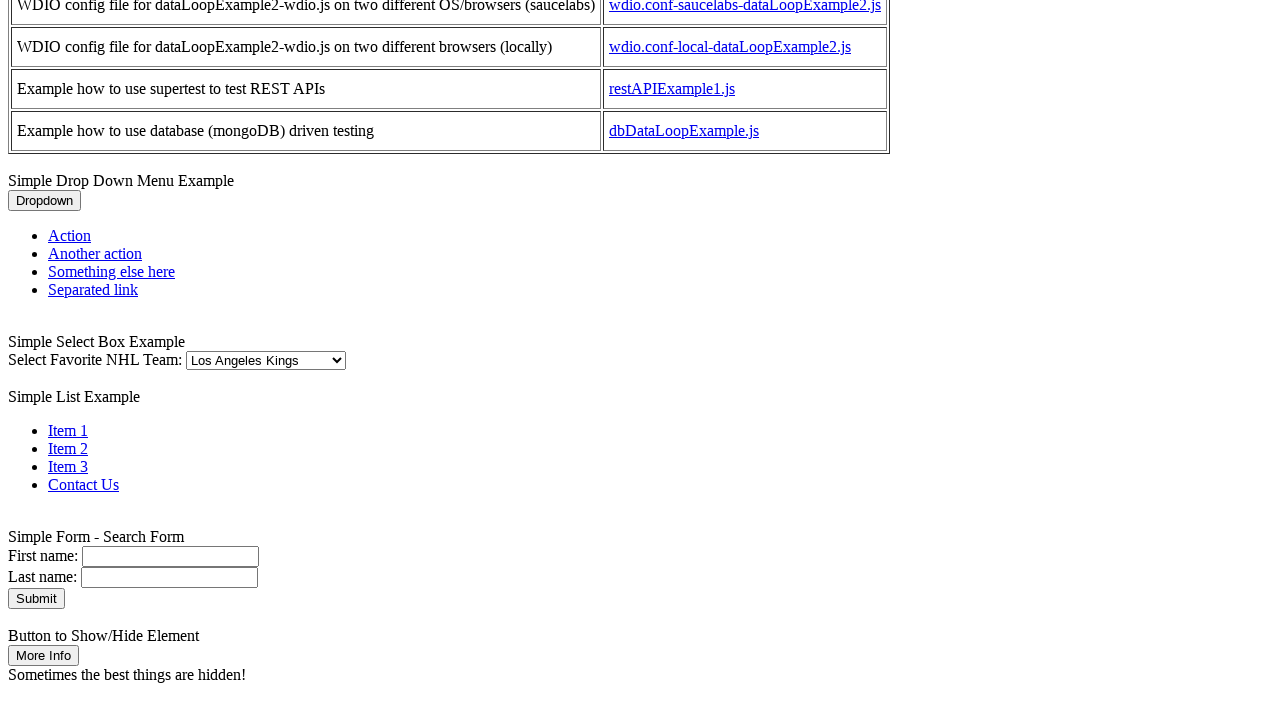

Selected 'San Jose Sharks' by visible text on #selectbox
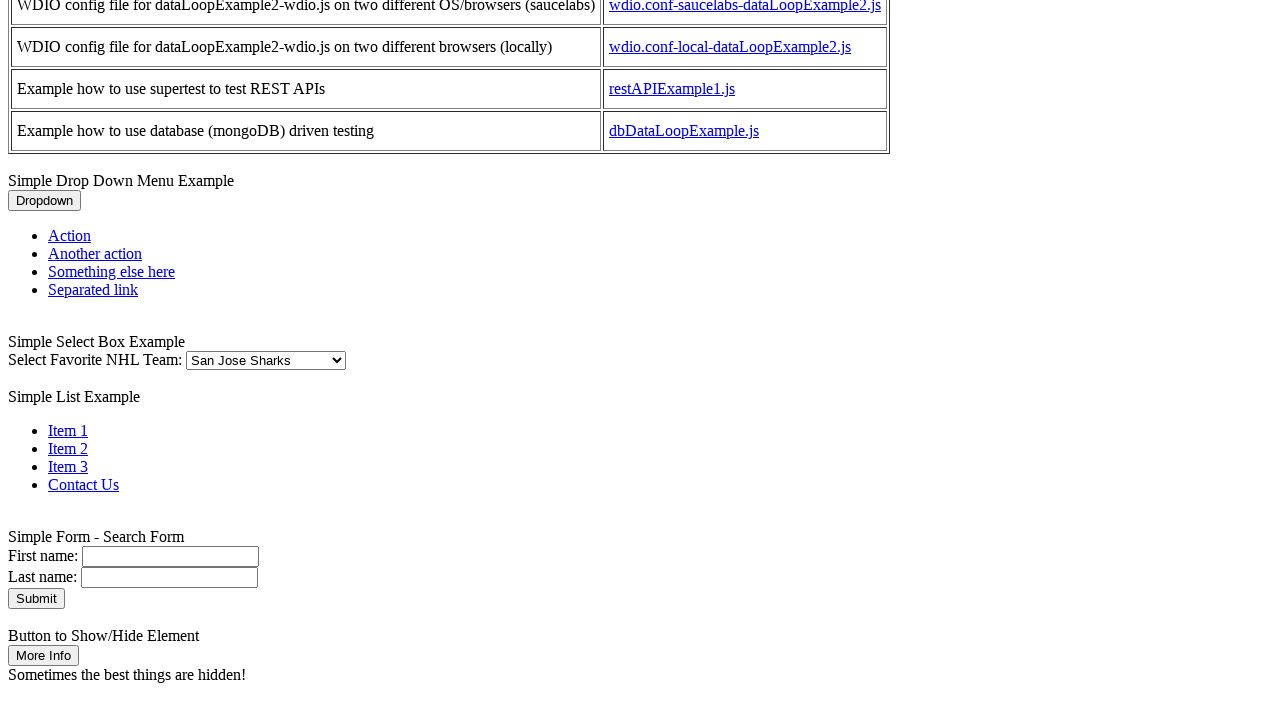

Verified 'San Jose Sharks' is now selected
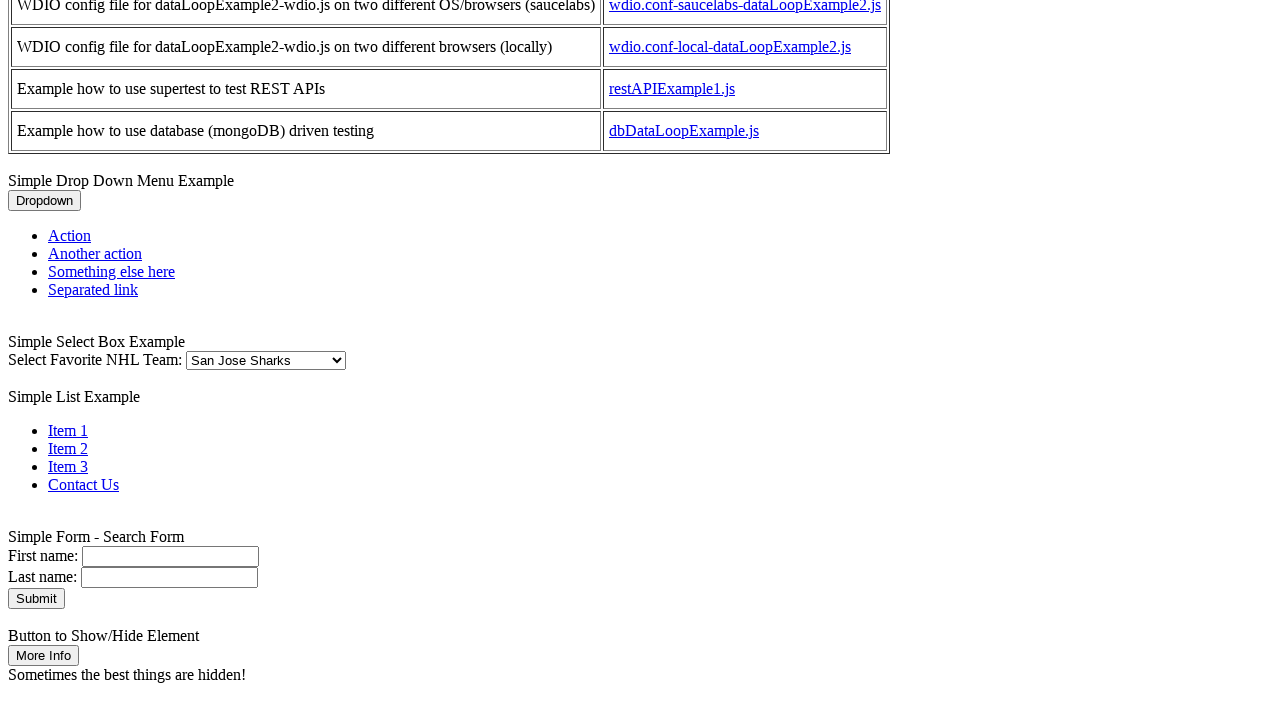

Selected option at index 21 on #selectbox
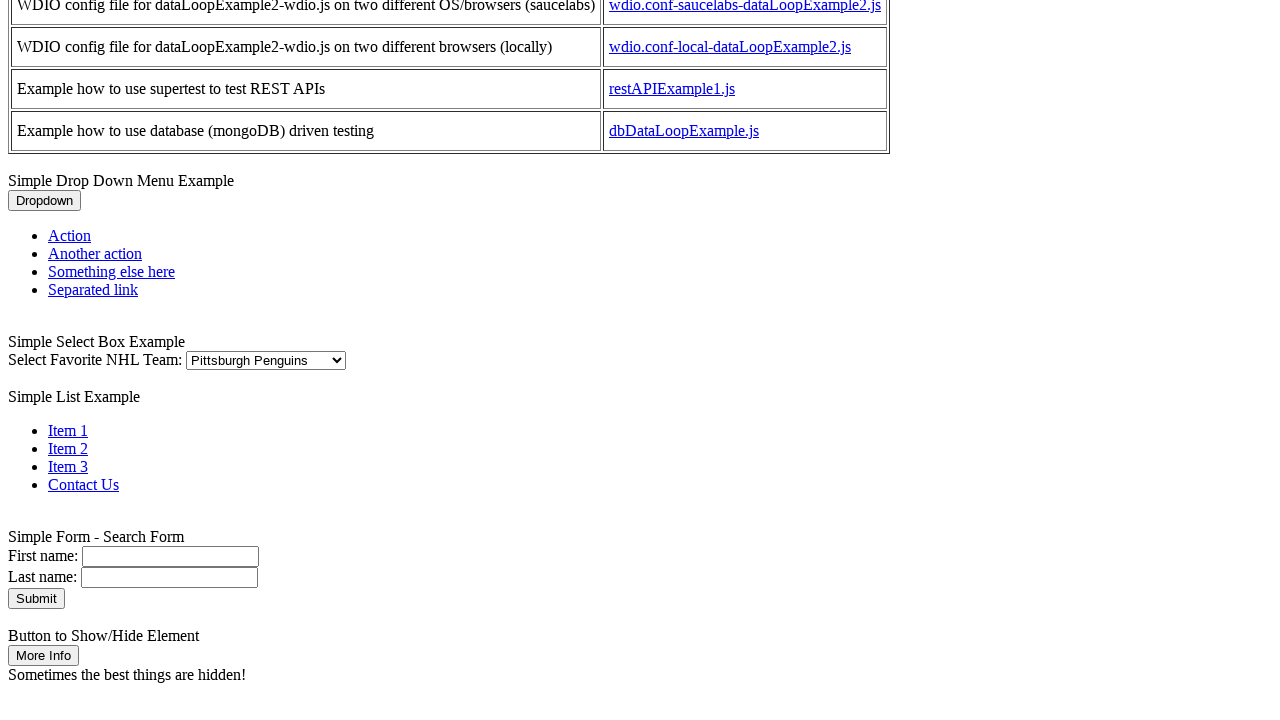

Verified 'Pittsburgh Penguins' is now selected
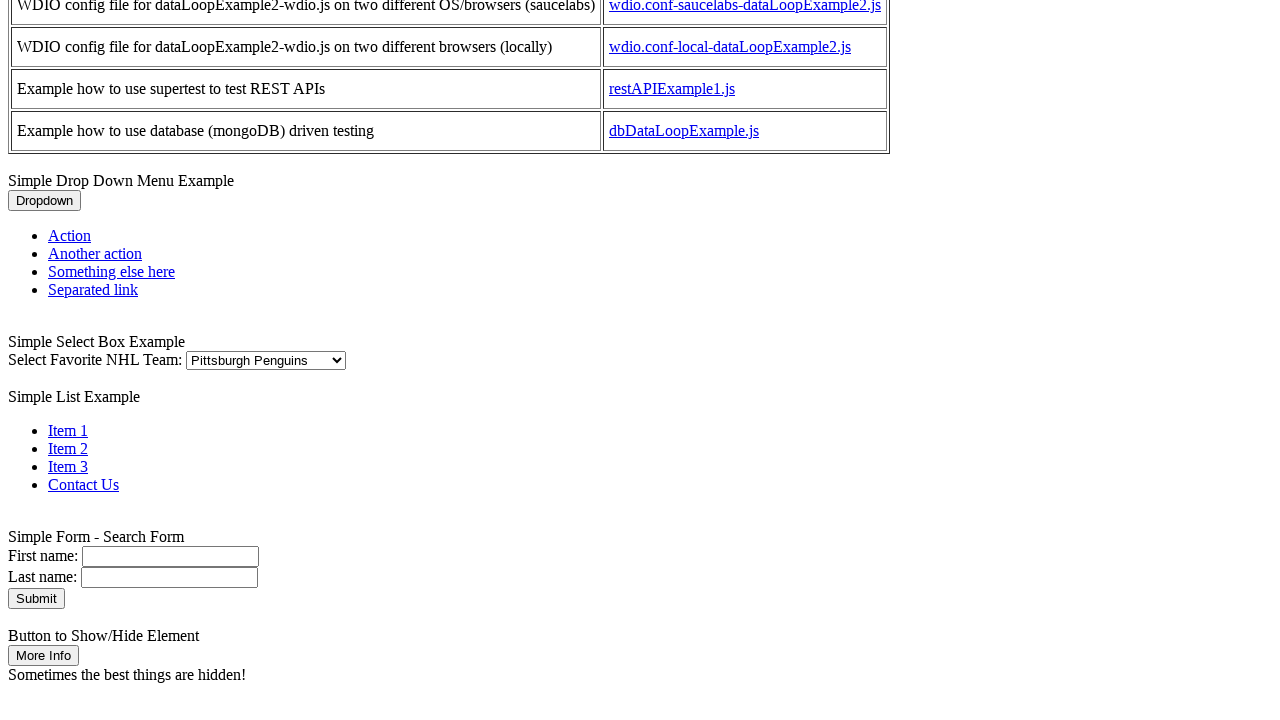

Selected option with value 'Blackhawks' on #selectbox
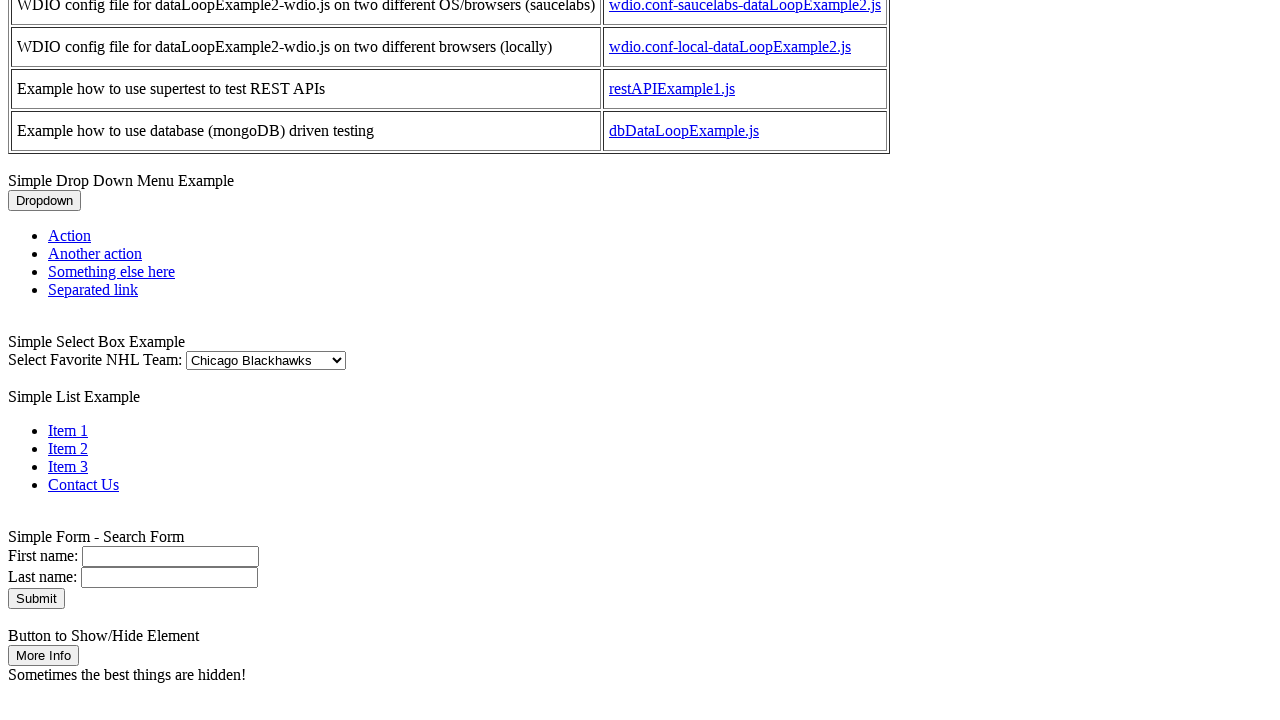

Verified 'Chicago Blackhawks' is now selected
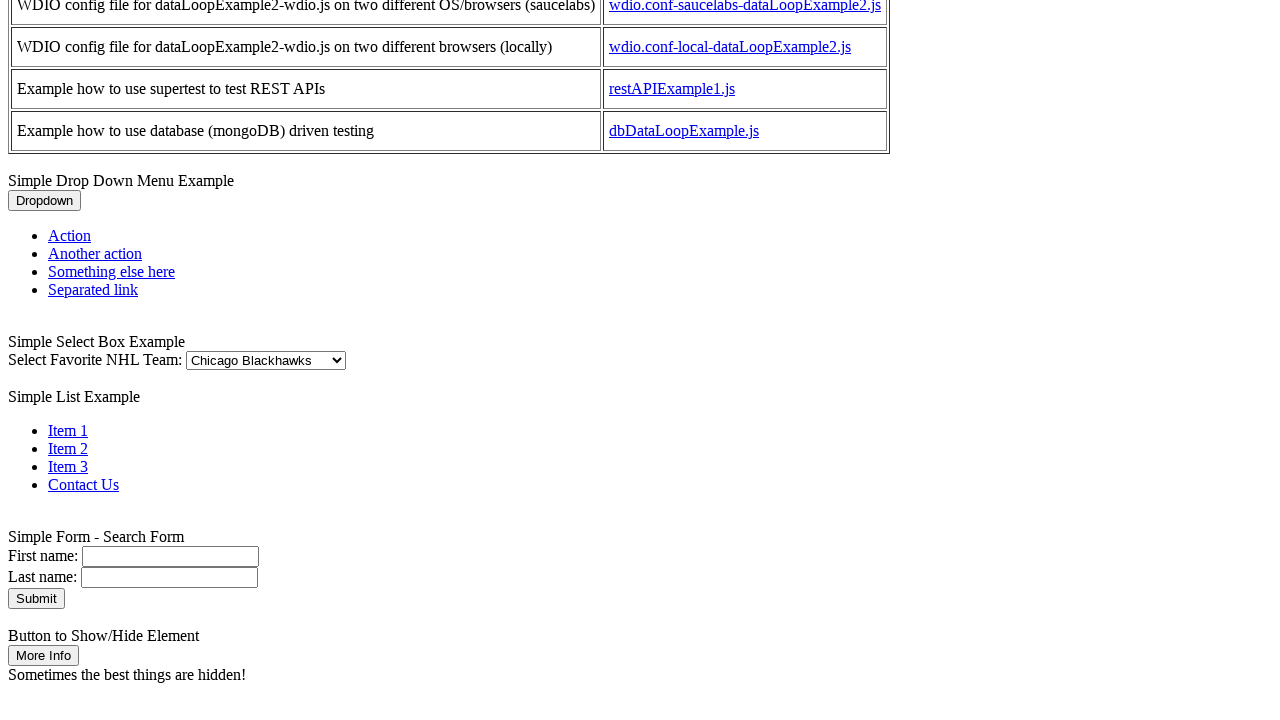

Selected option with value 'Coyotes' on #selectbox
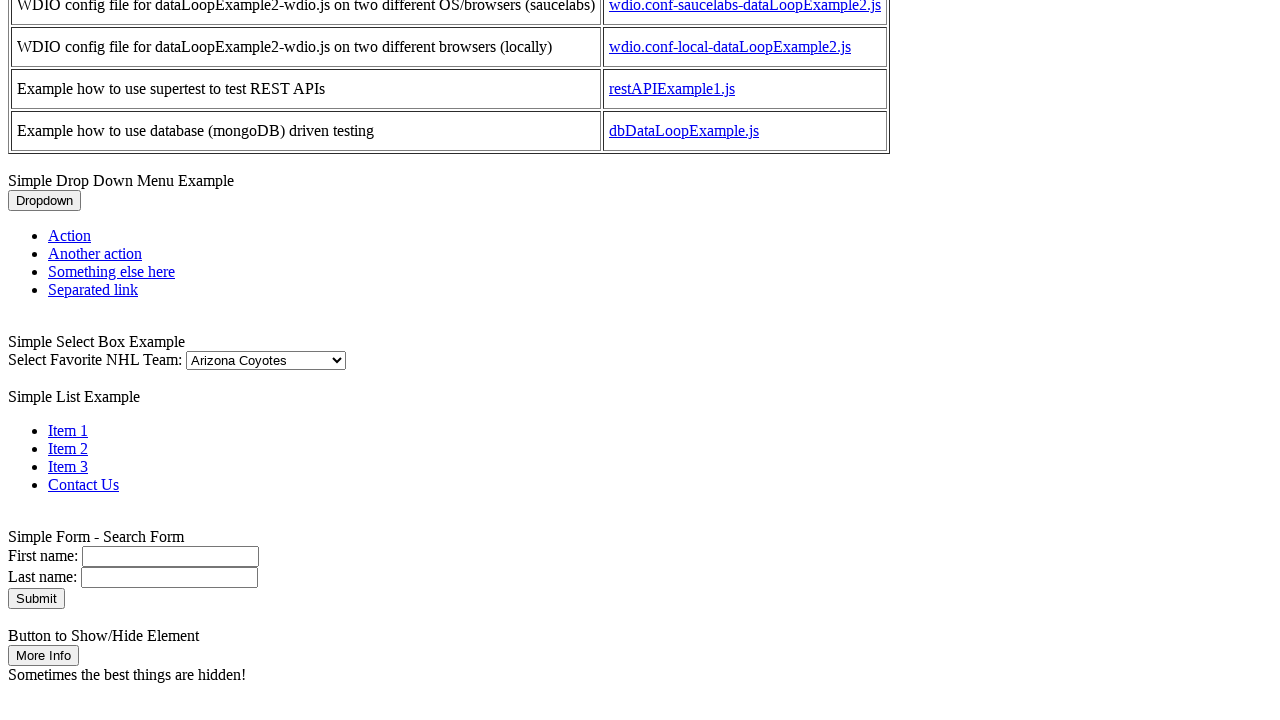

Verified 'Arizona Coyotes' is now selected
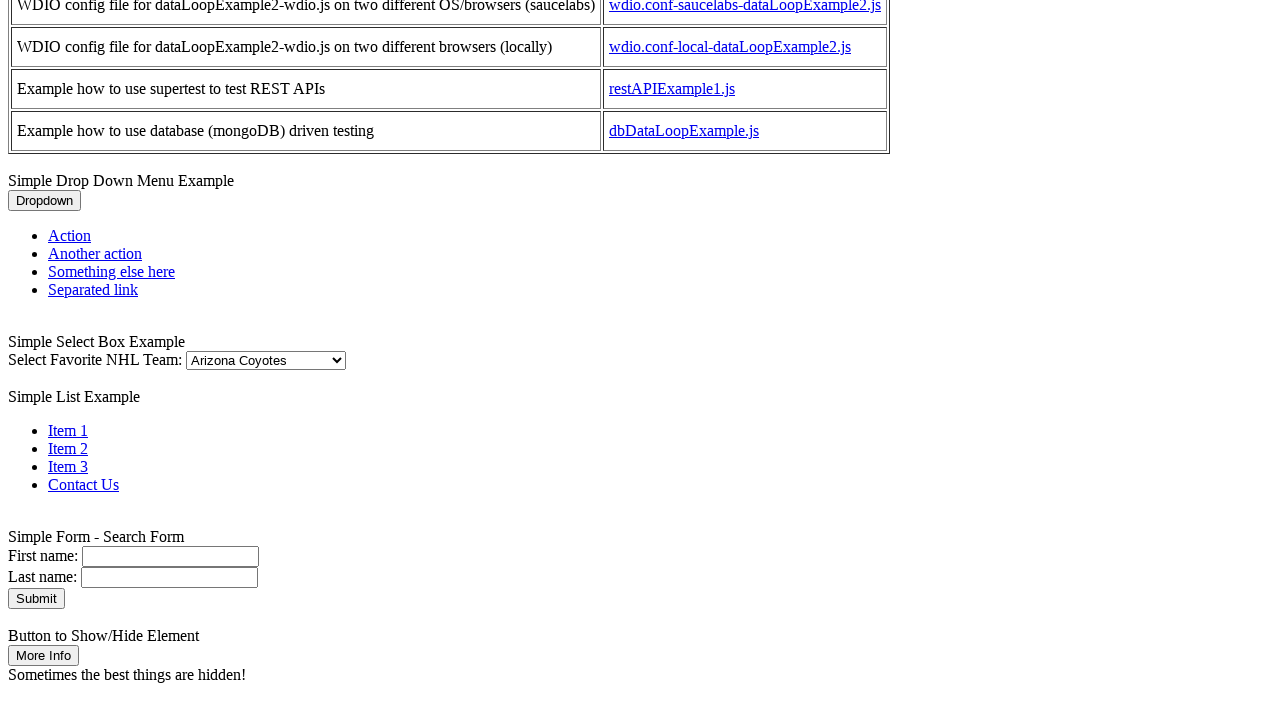

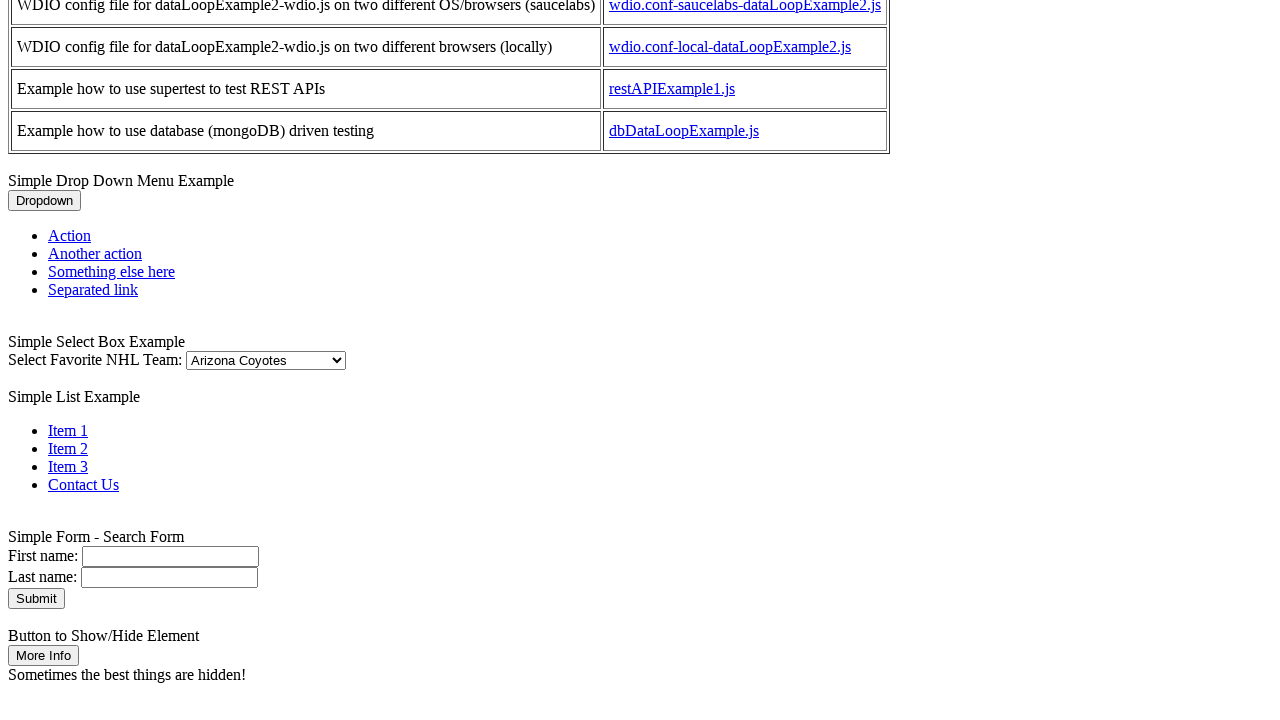